Tests a math challenge form by reading a value from the page, calculating a mathematical formula (log of absolute value of 12*sin(x)), filling in the answer, selecting a checkbox and radio button, then submitting the form.

Starting URL: https://suninjuly.github.io/math.html

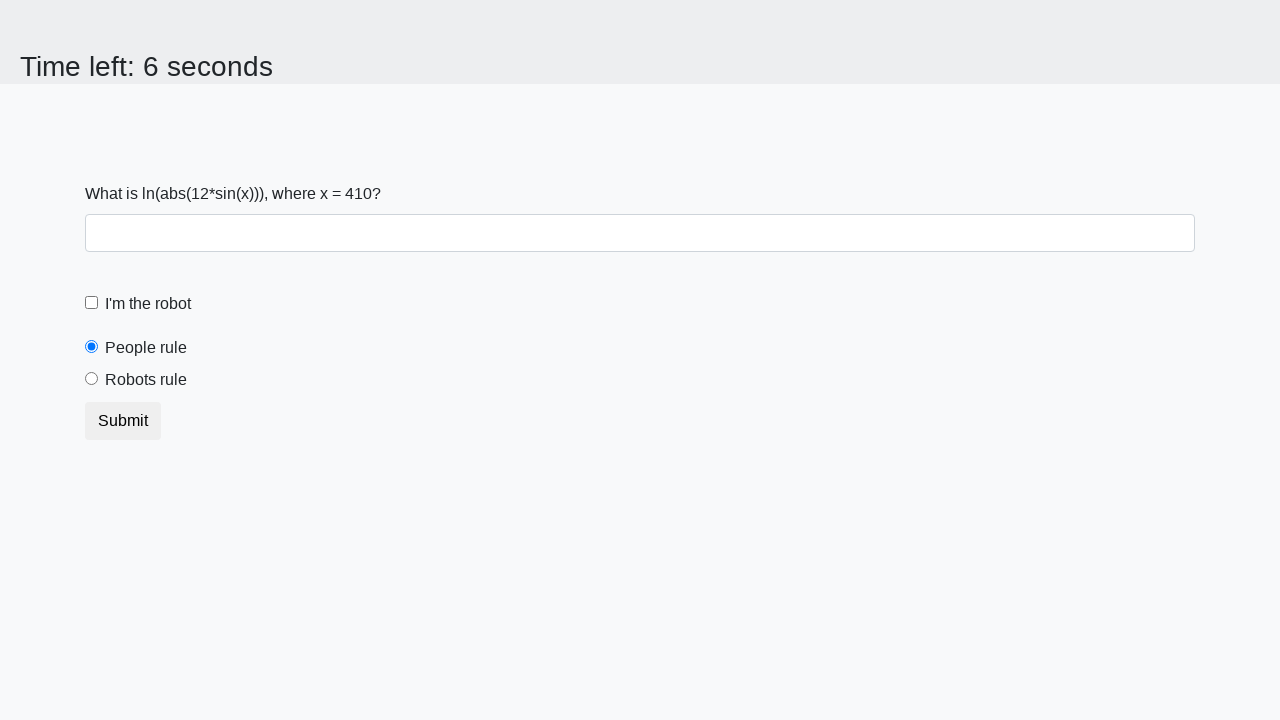

Retrieved x value from page element #input_value
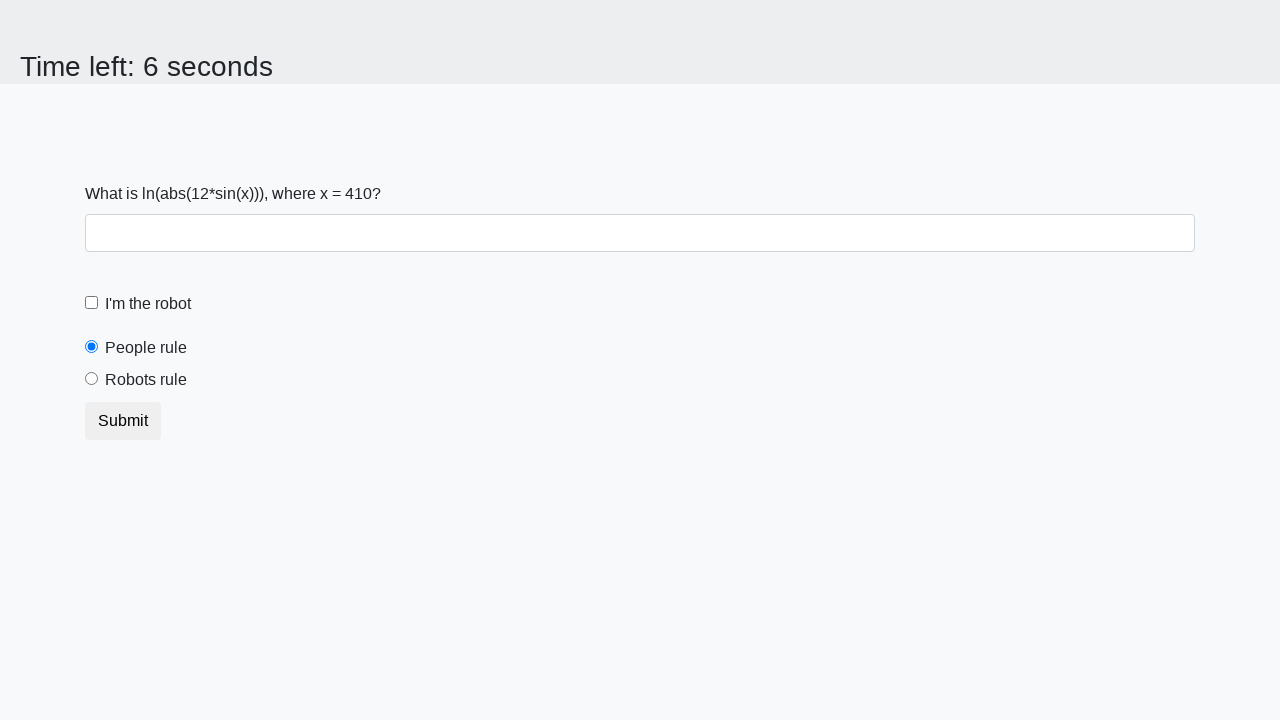

Calculated formula result: log(abs(12*sin(410))) = 2.4846611255570235
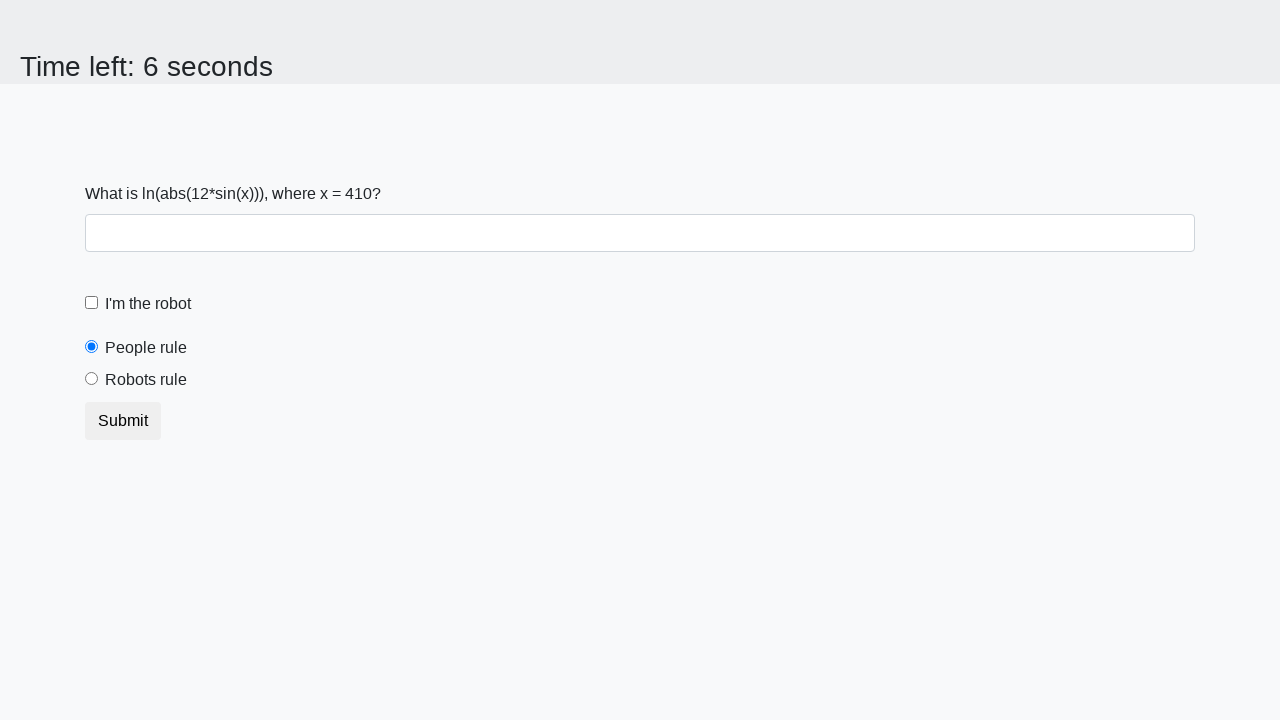

Filled answer field with calculated value: 2.4846611255570235 on #answer
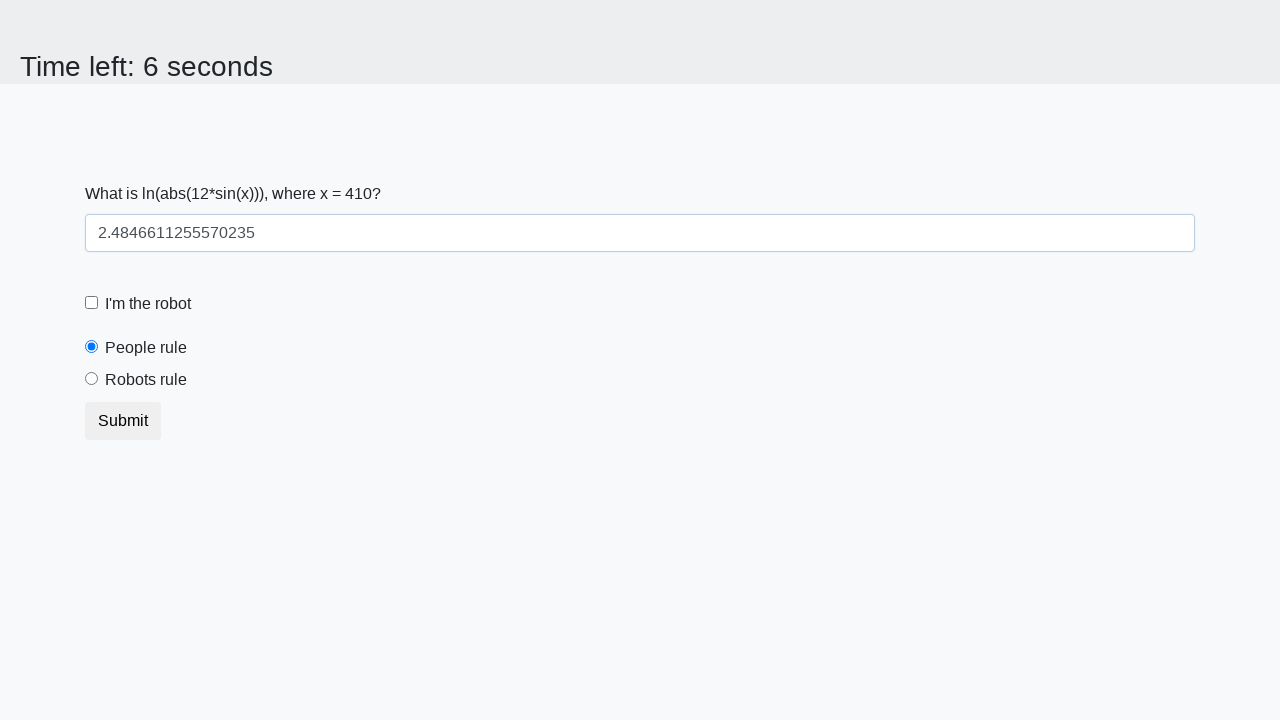

Clicked the robot checkbox (#robotCheckbox) at (92, 303) on #robotCheckbox
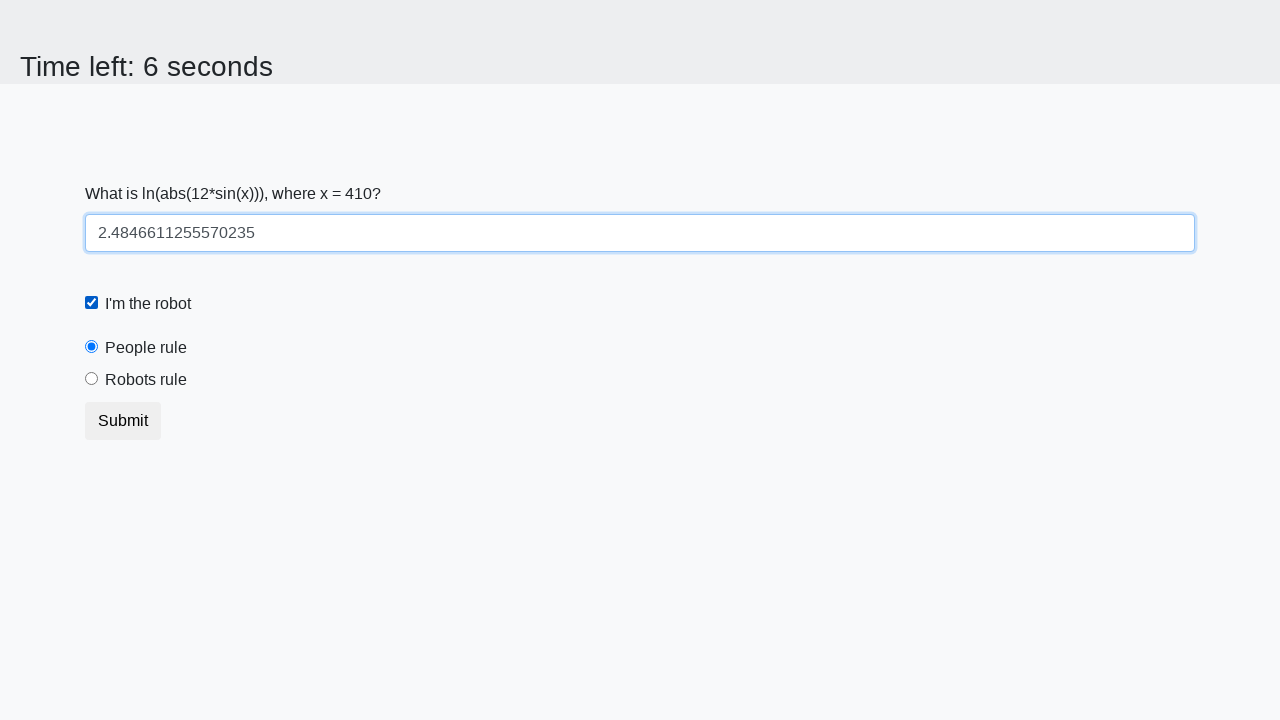

Clicked the robots rule radio button (#robotsRule) at (92, 379) on #robotsRule
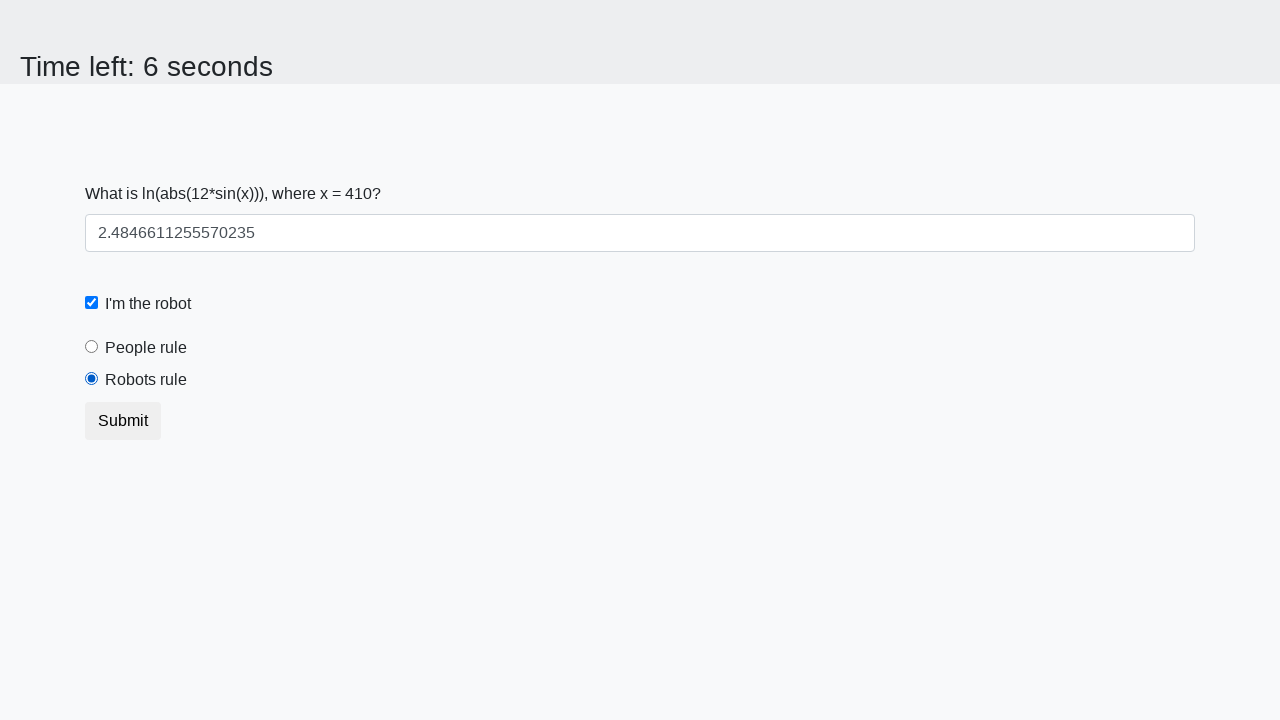

Clicked submit button to submit the form at (123, 421) on button.btn
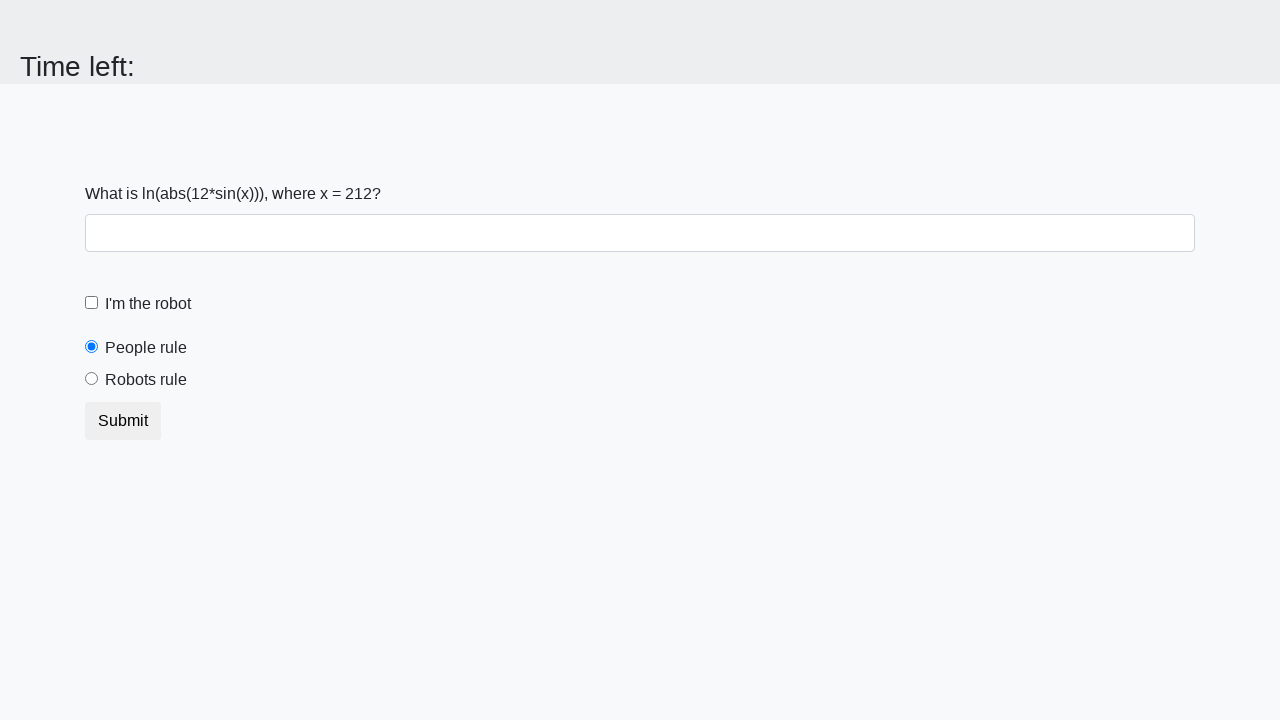

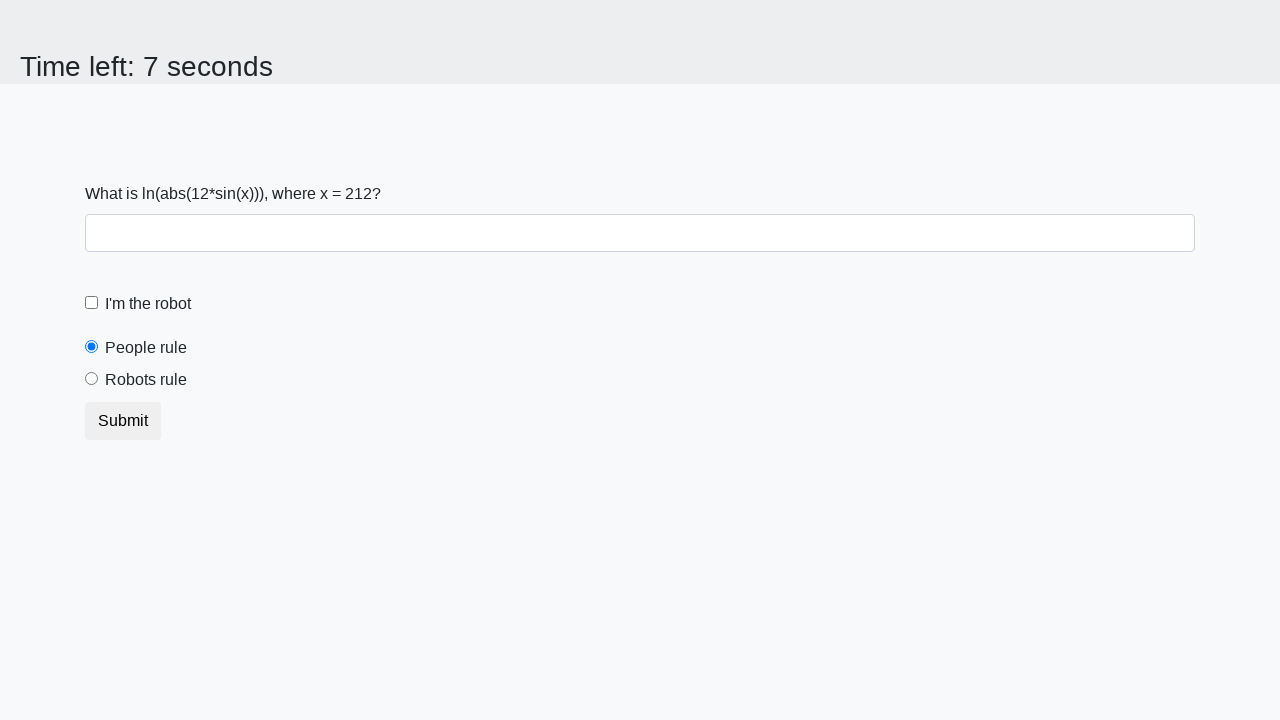